Navigates to the RateGain blog page and verifies it loads successfully

Starting URL: https://rategain.com/blog

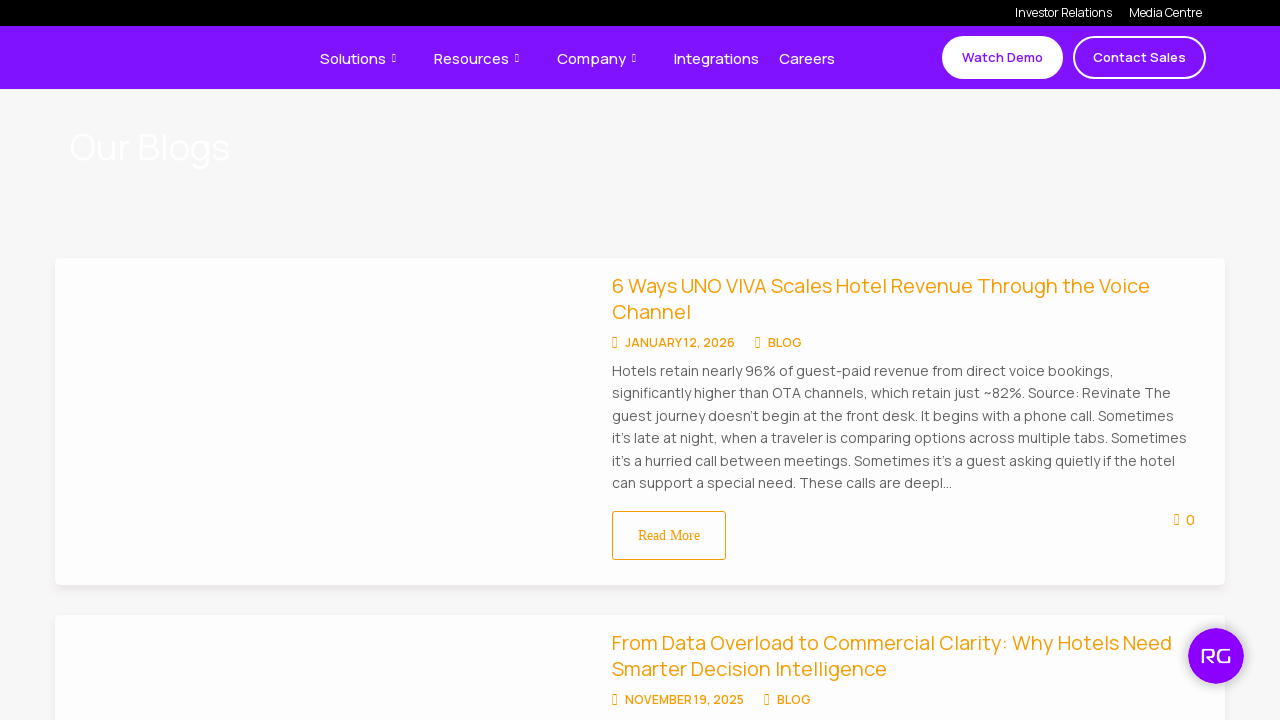

Waited for page DOM content to load
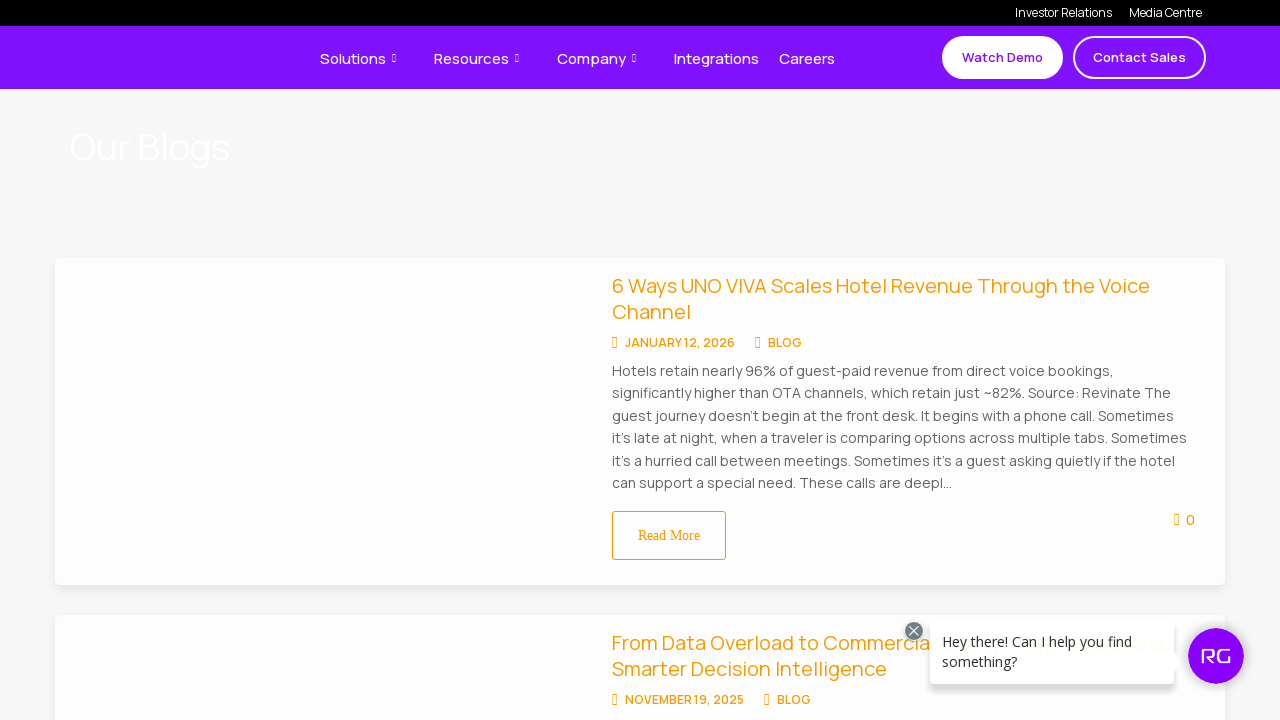

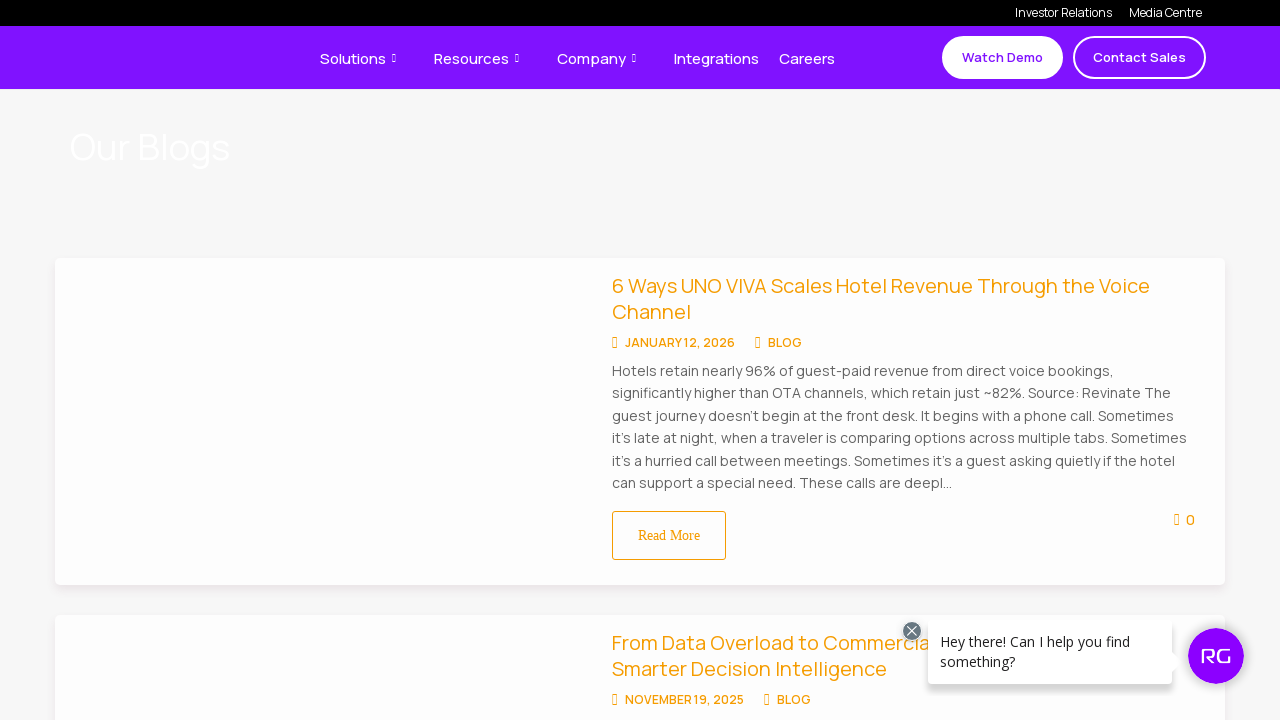